Navigates to a Selenium practice page and verifies that the demo table with hotel information is displayed, checking for specific table elements and content.

Starting URL: https://www.techlistic.com/p/demo-selenium-practice.html

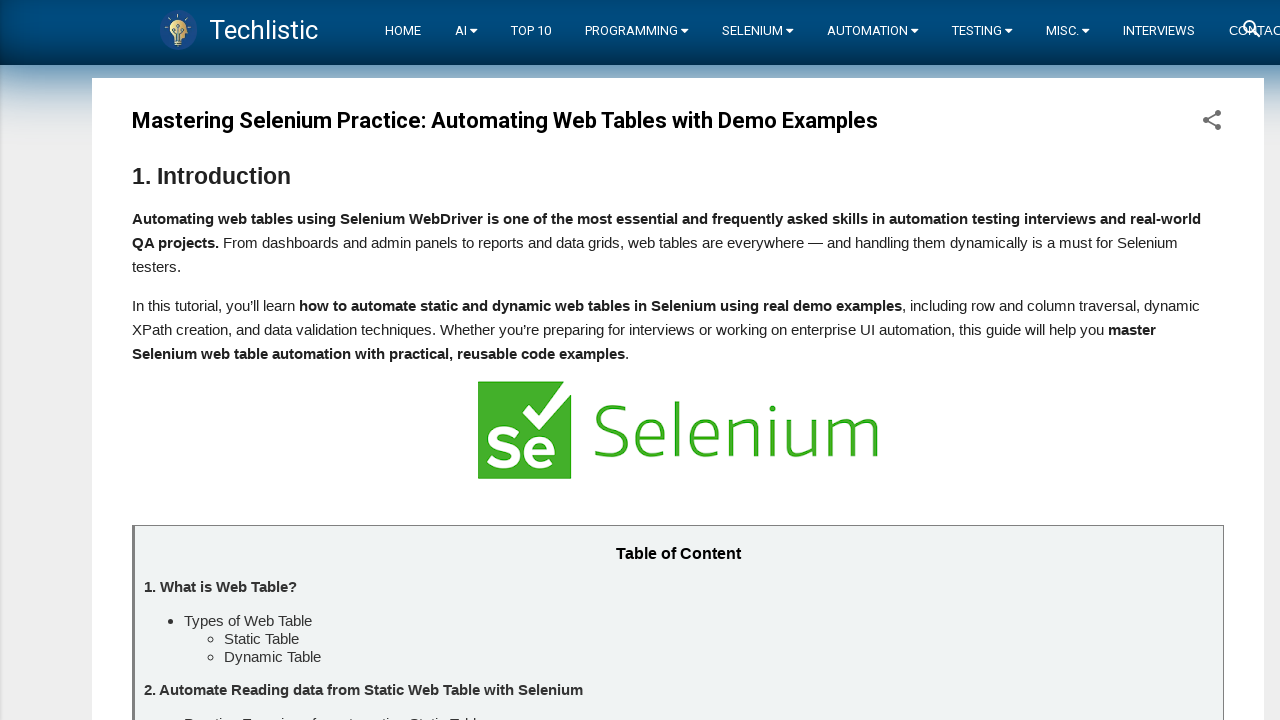

Navigated to Selenium practice page
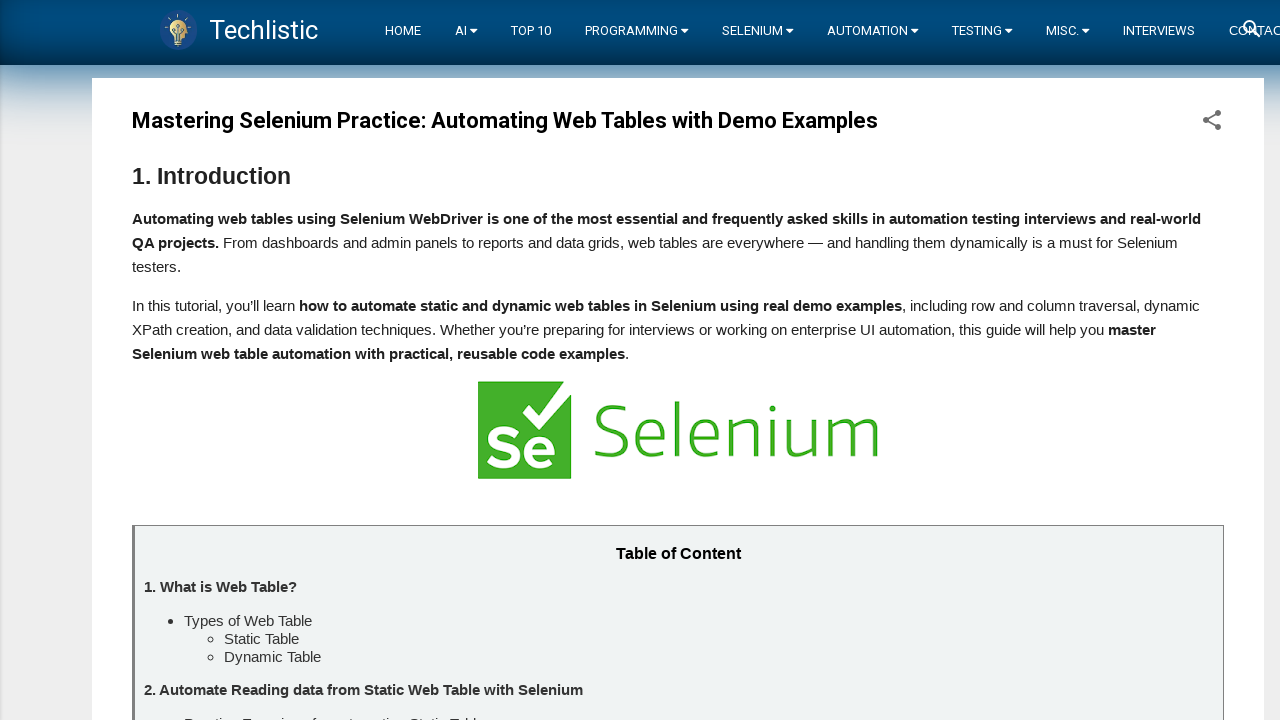

Demo table with hotel information is visible
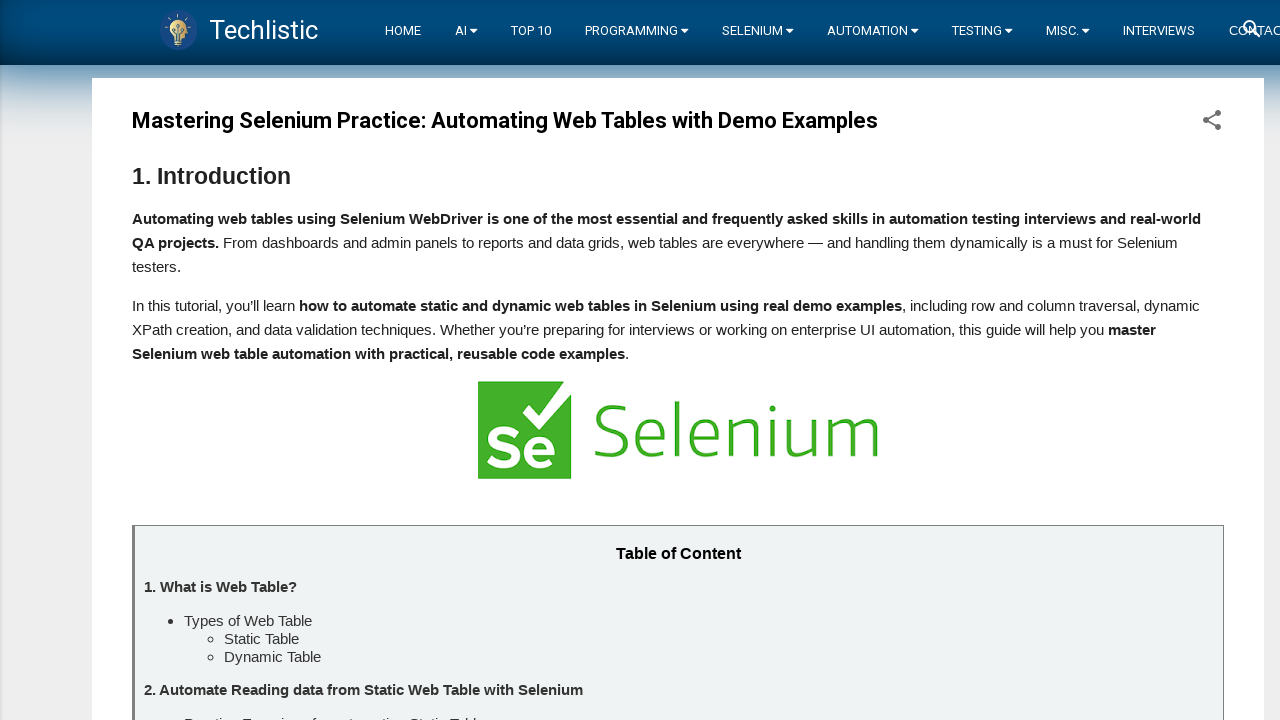

Verified table body rows exist
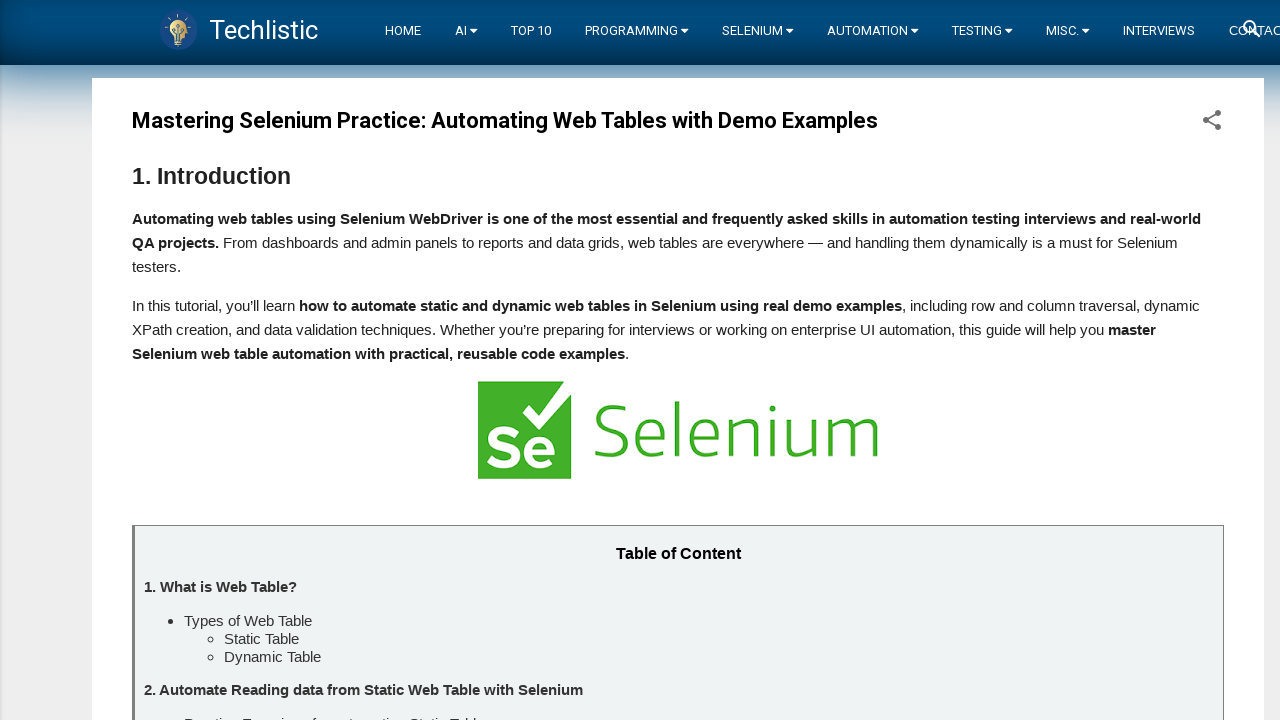

Verified height column data exists in table
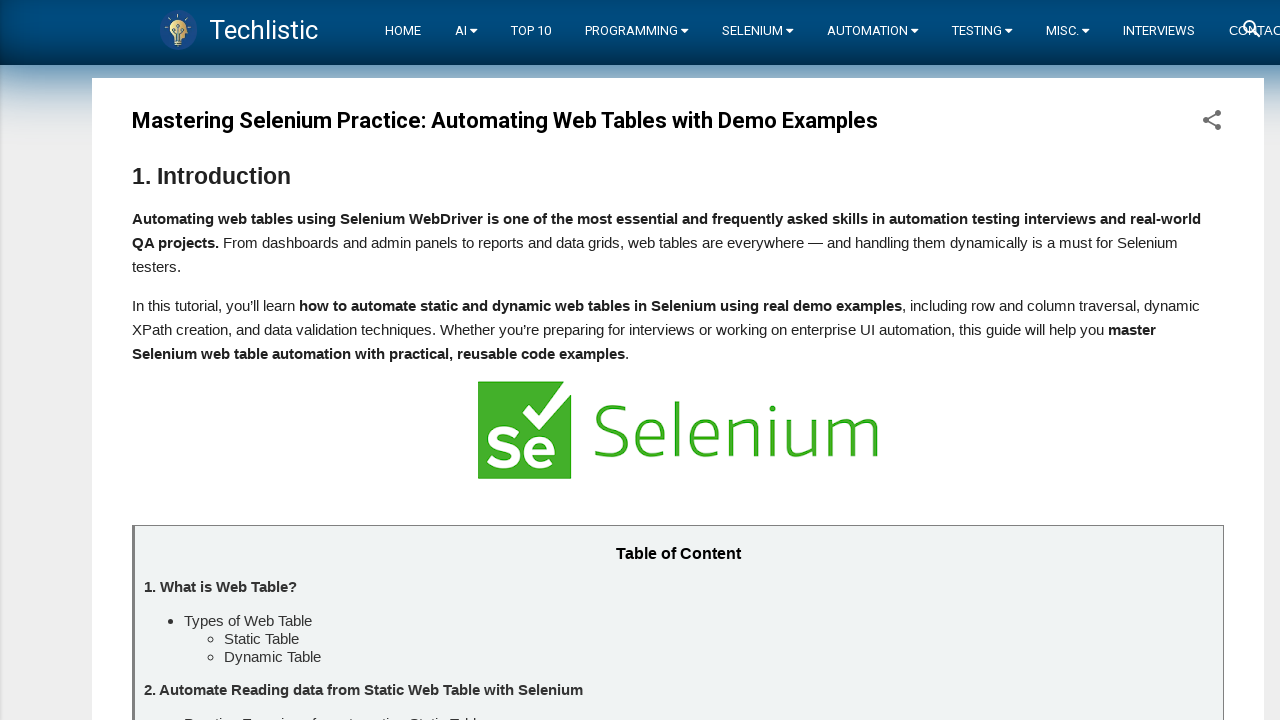

Clicked on row 3, column 4 cell to verify table interactivity at (703, 361) on .tsc_table_s13 tbody tr:nth-child(3) td:nth-child(4)
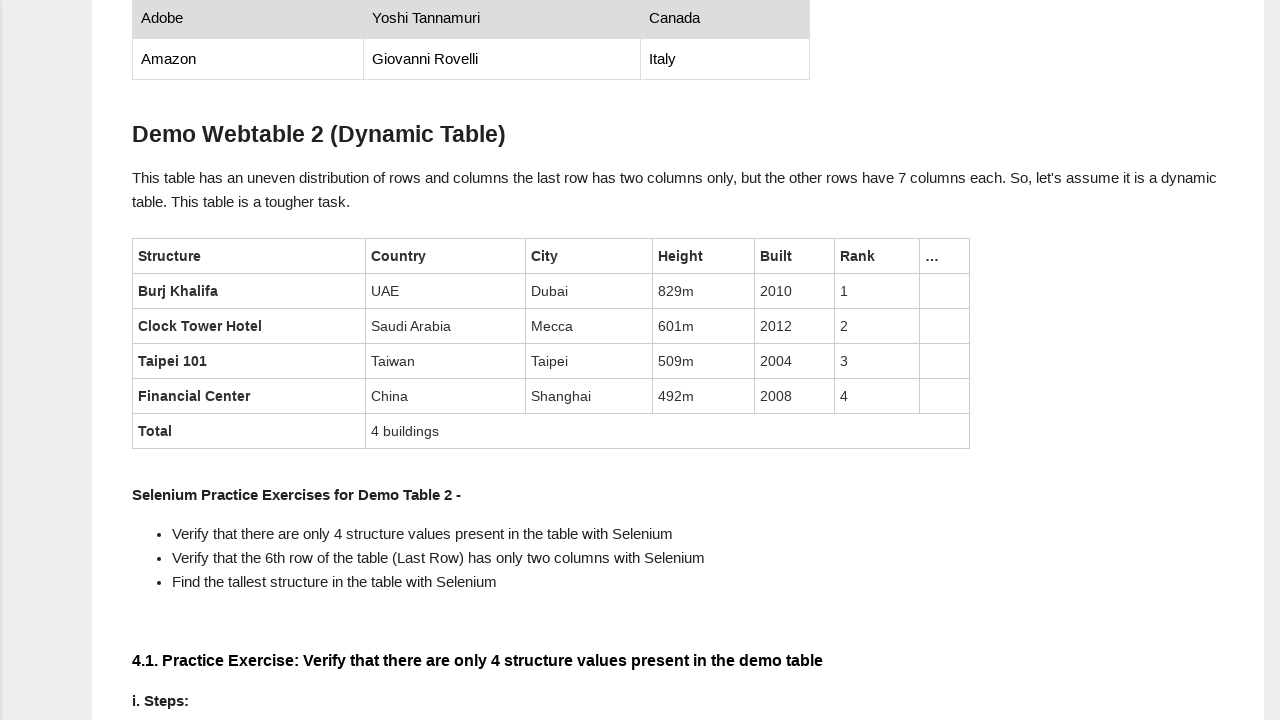

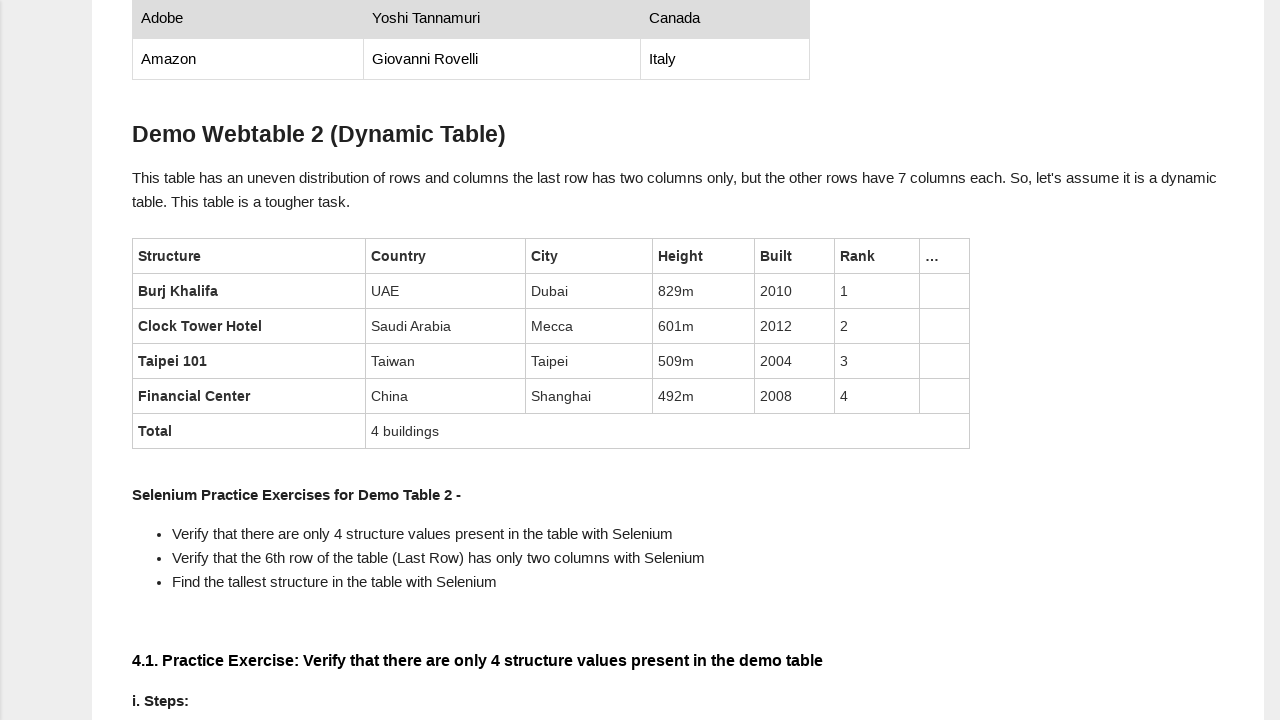